Tests form validation by entering an invalid amount (0) in the monto field and clicking the calculate button, then verifying that an alert appears with an error message indicating the amount must be greater than zero.

Starting URL: http://iurp.evsis.com/testing/tasas.html

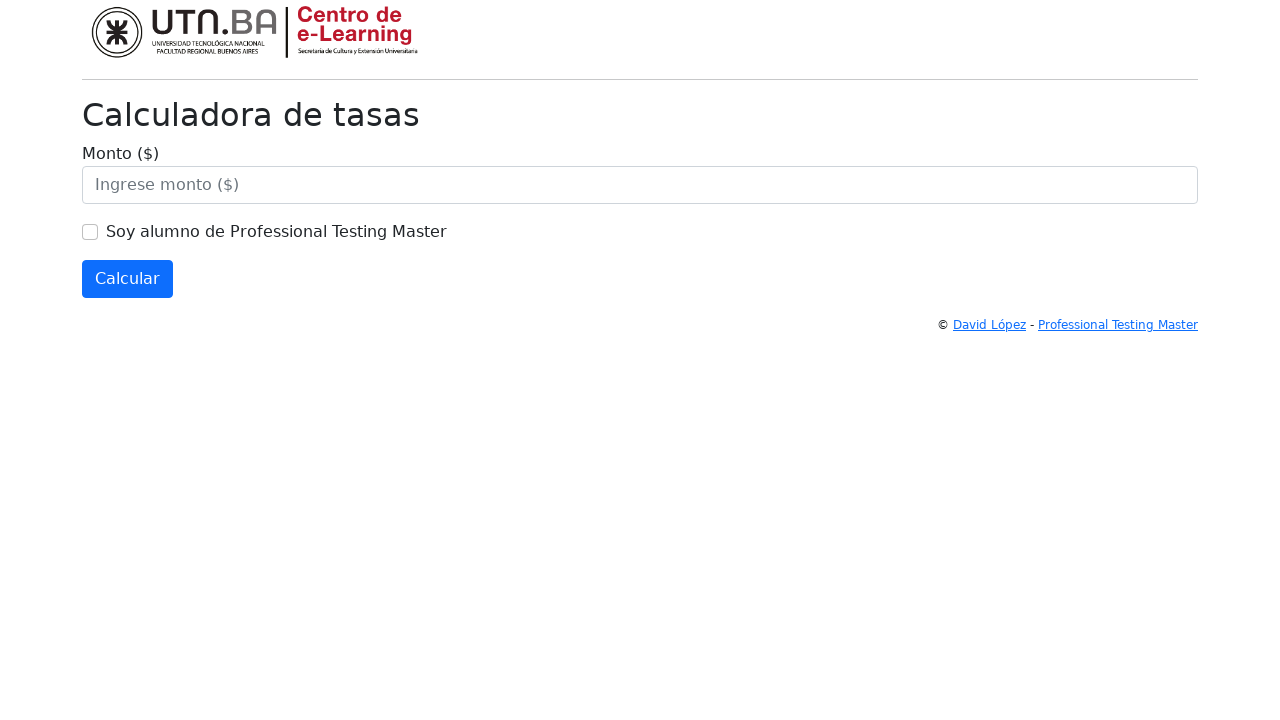

Clicked on the monto (amount) field at (640, 185) on #monto
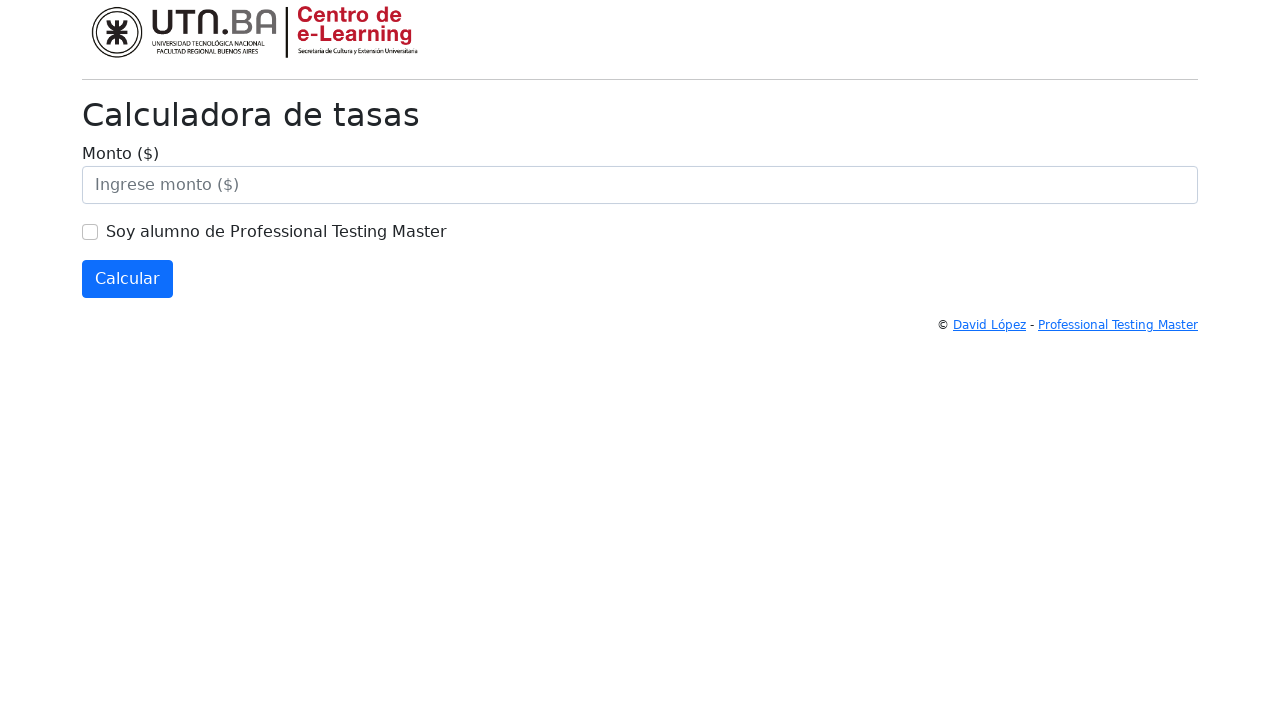

Filled monto field with invalid value '0' on #monto
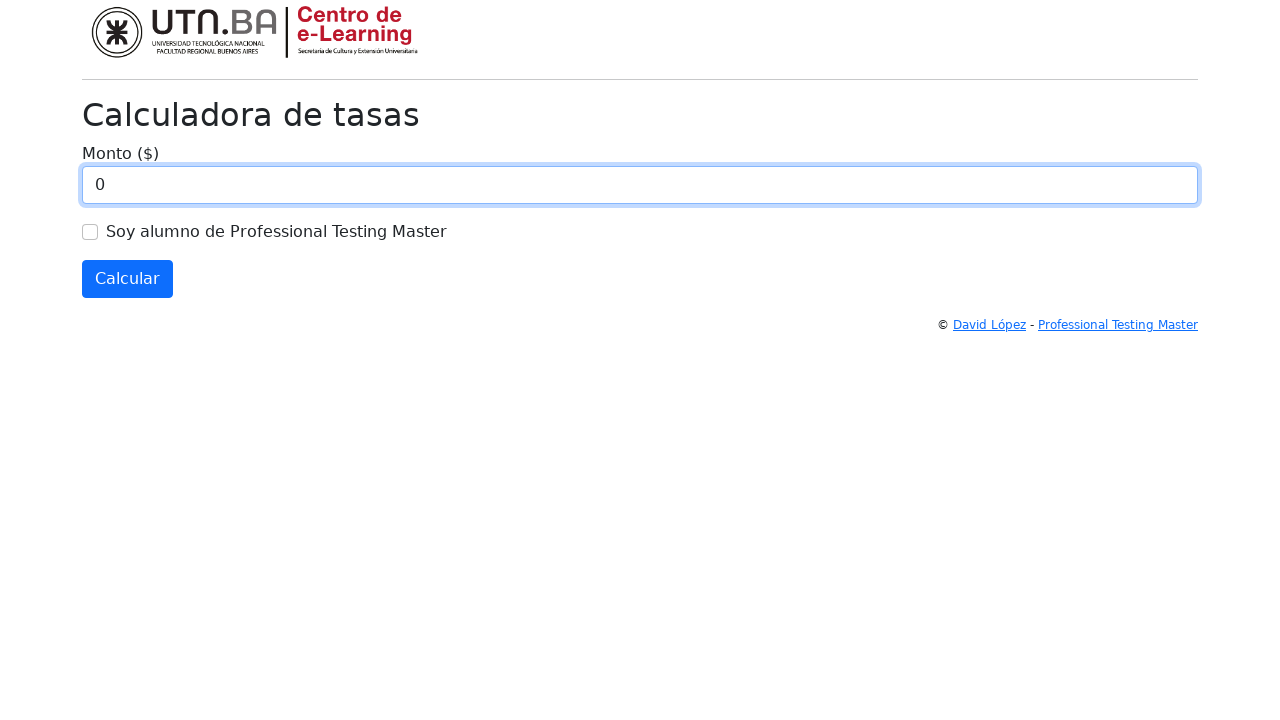

Clicked the calcular (calculate) button at (128, 279) on #calcular
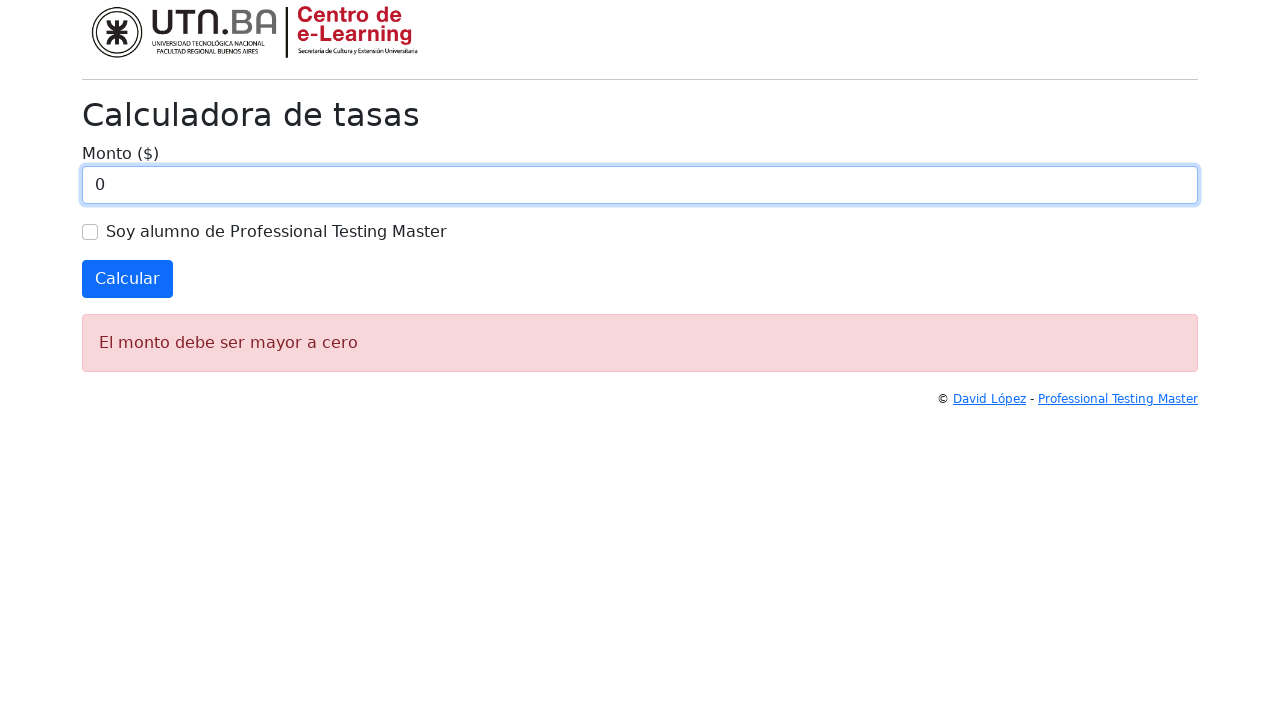

Set up dialog handler to accept alert
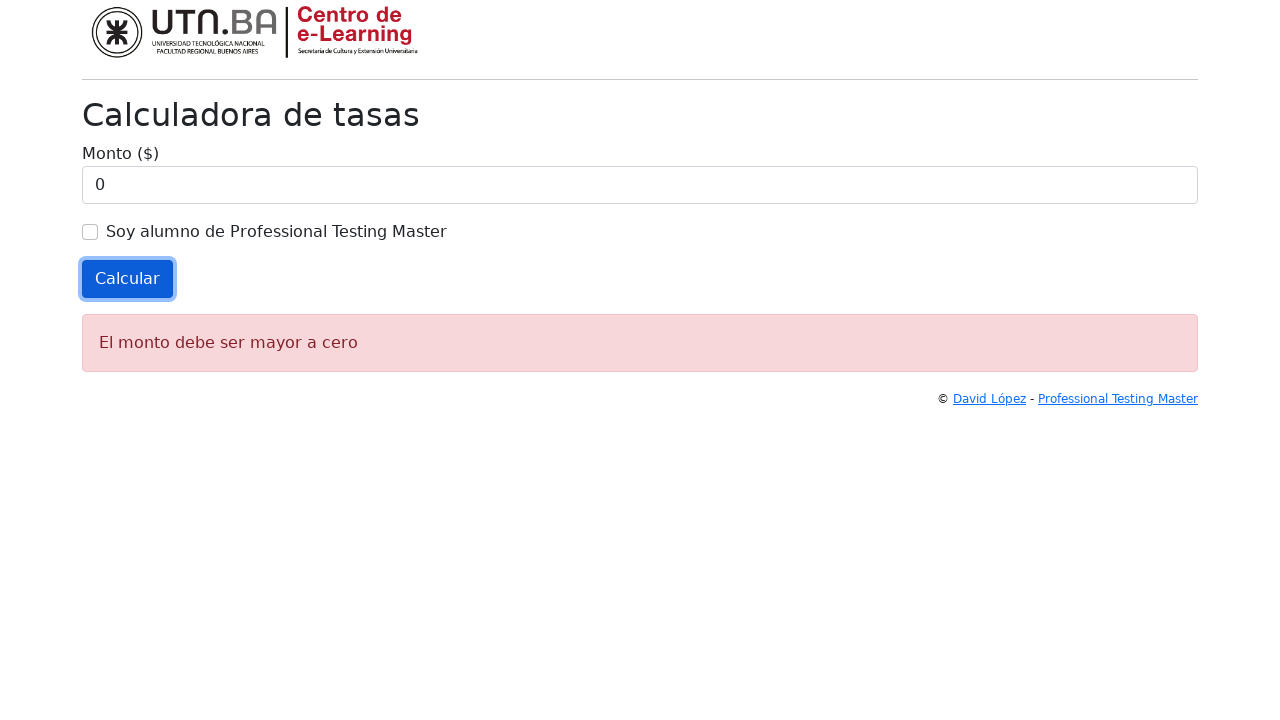

Waited for error alert dialog to appear
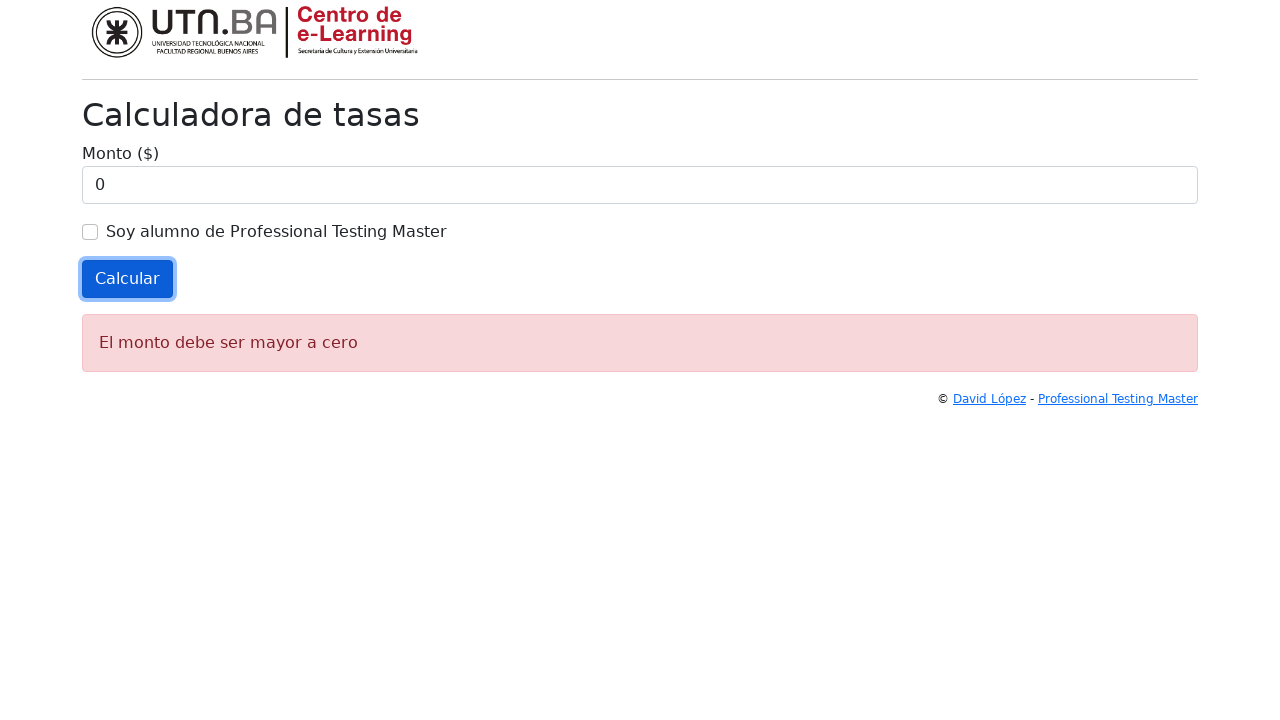

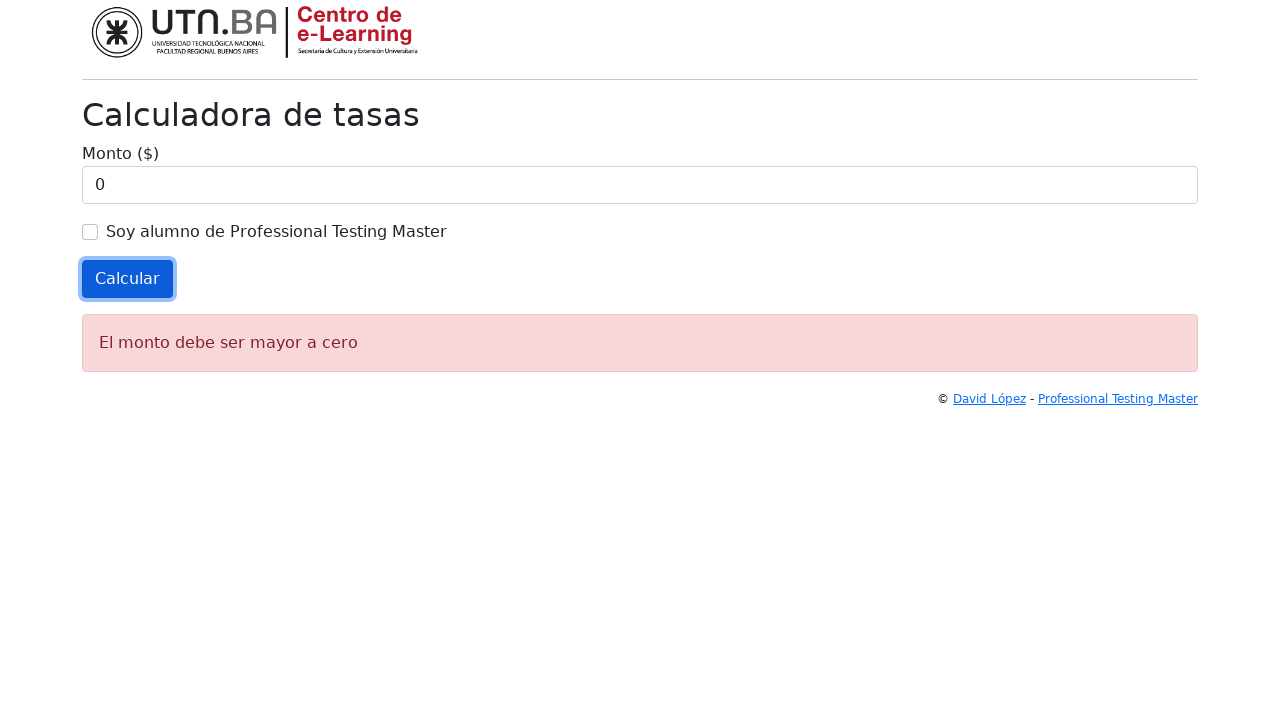